Tests Booking.com attractions search functionality by navigating to the attractions section, searching for Paris, and verifying the search results page loads correctly.

Starting URL: https://www.booking.com/

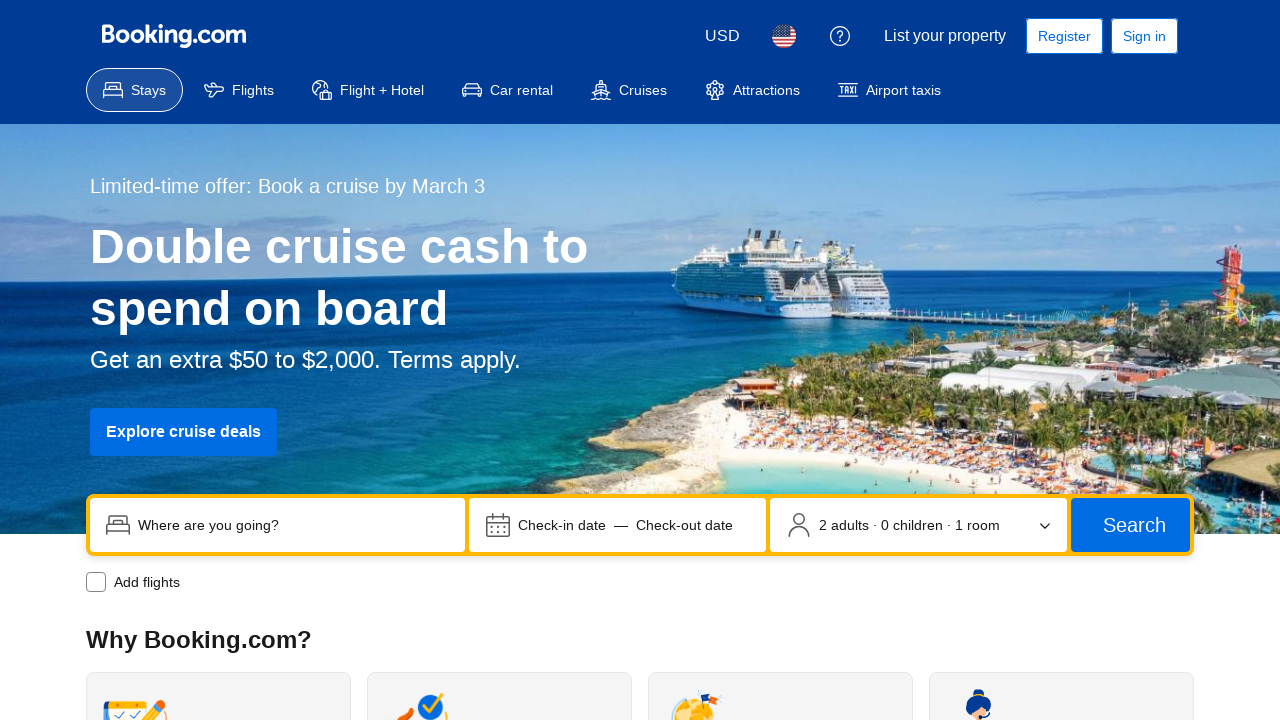

Clicked on attractions/experiences link at (752, 90) on #attractions
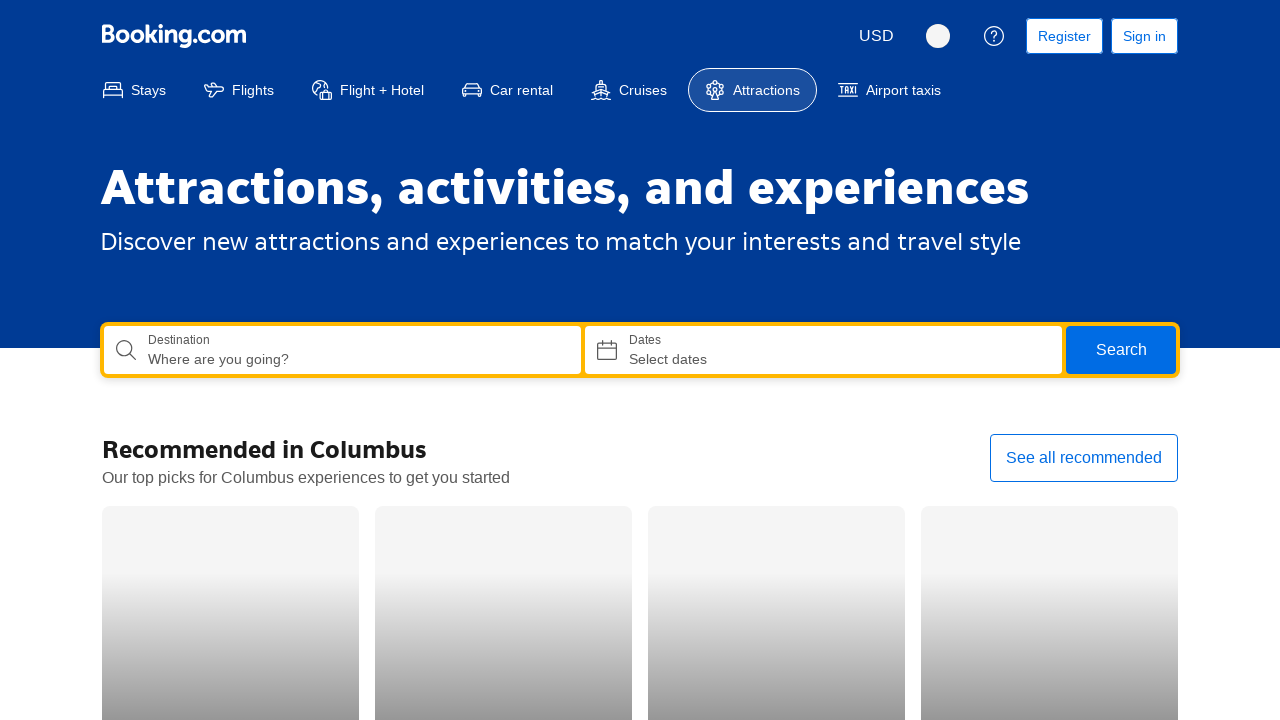

Attractions page loaded successfully
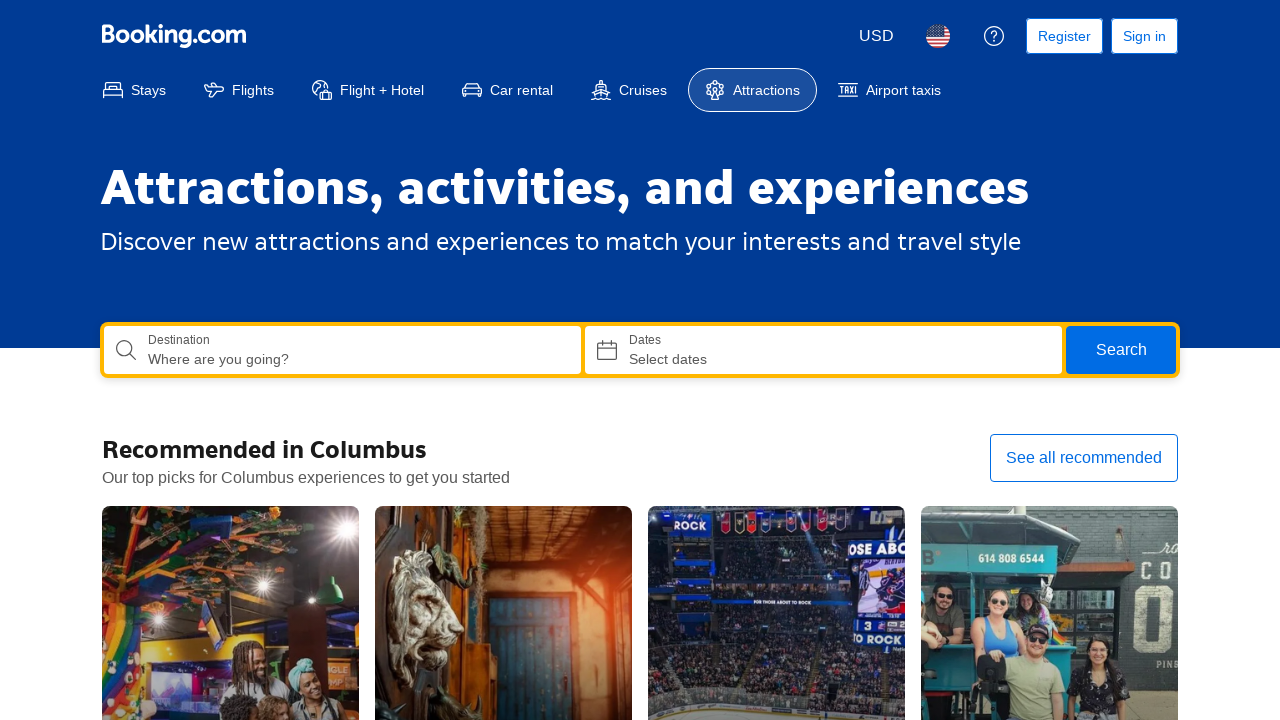

Entered 'Paris' in the search field on input[name='query']
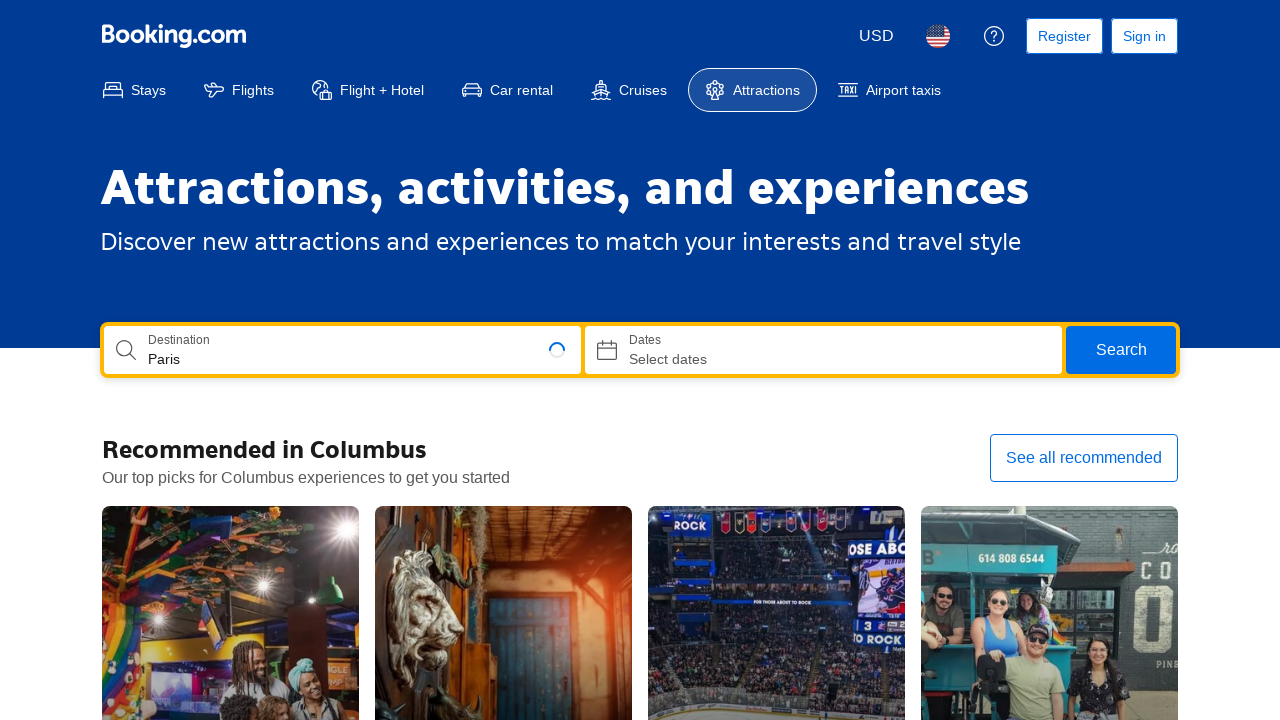

Clicked search button at (1121, 350) on button[data-testid='search-button']
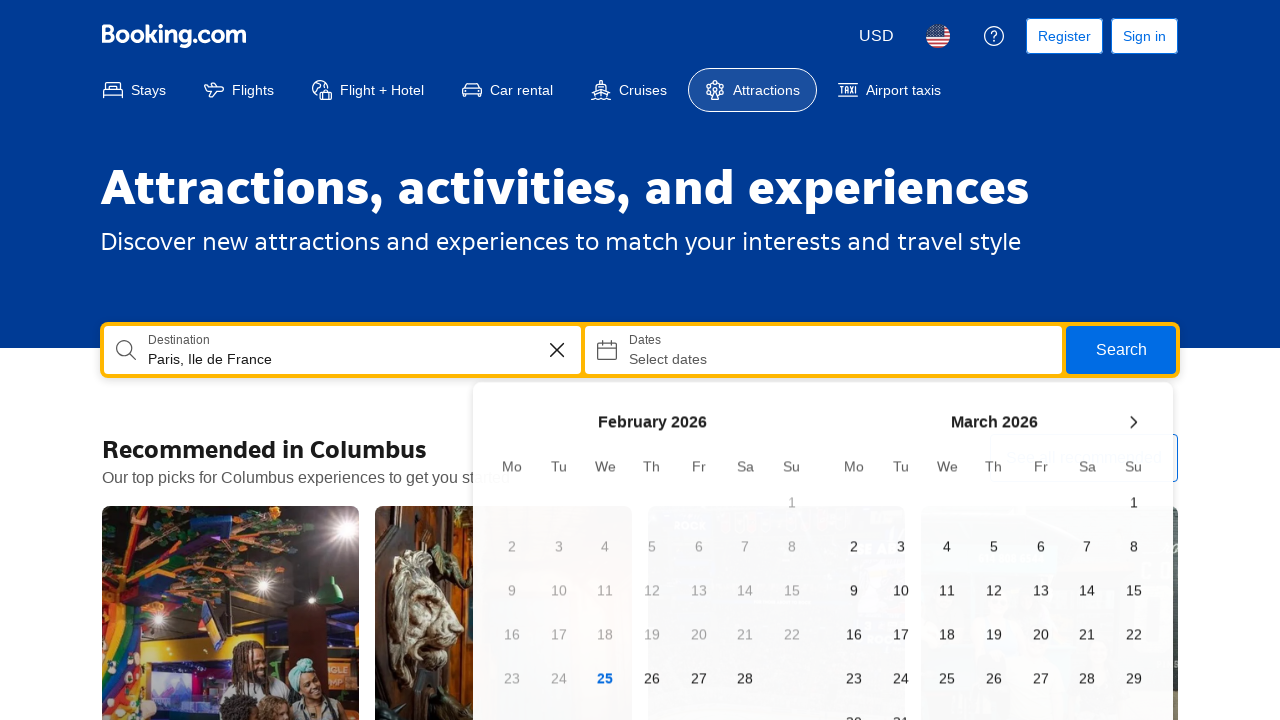

Clicked search button again at (1121, 350) on button[data-testid='search-button']
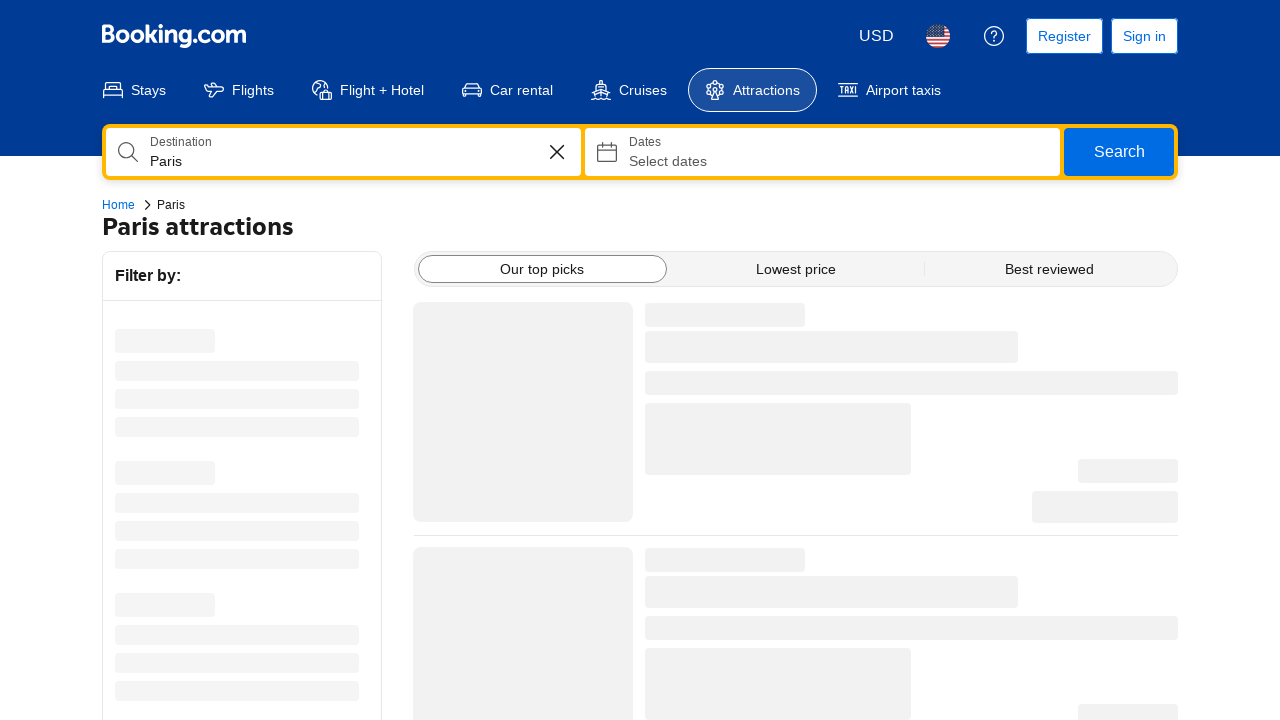

Paris attractions search results page loaded successfully
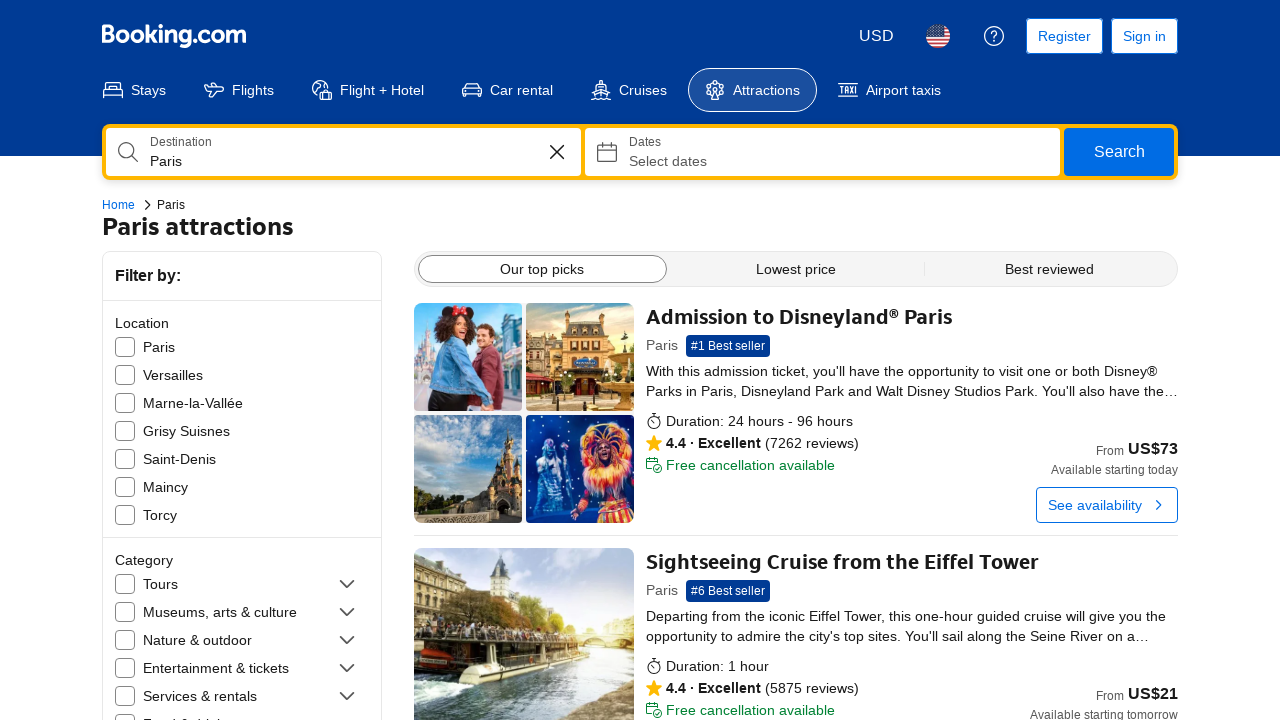

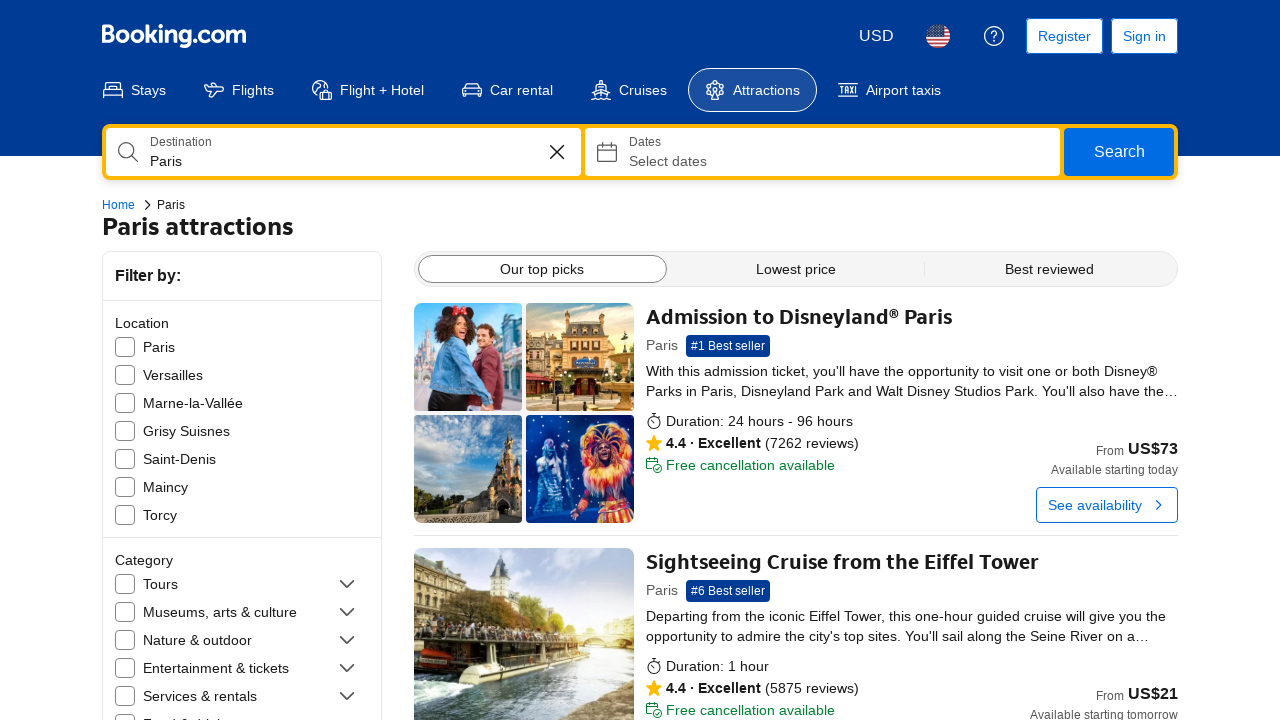